Tests date picker by clearing the field and entering a new date

Starting URL: https://demoqa.com/date-picker

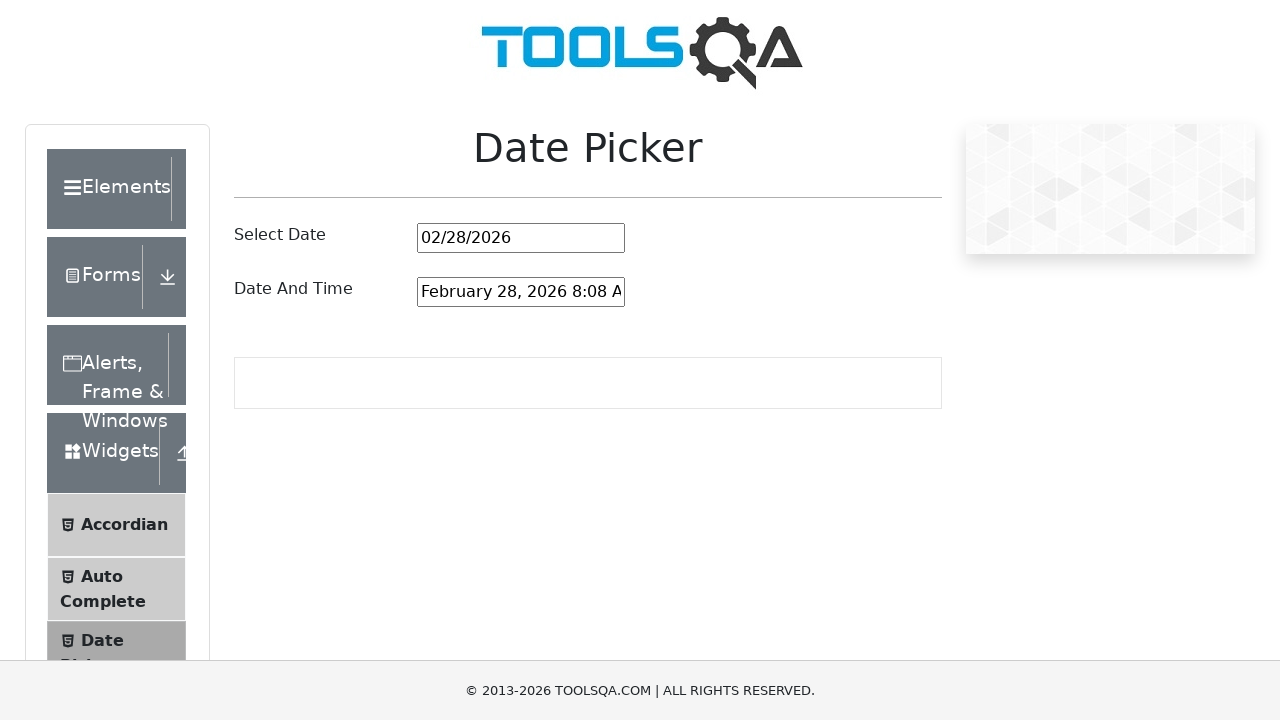

Cleared the date picker input field on #datePickerMonthYearInput
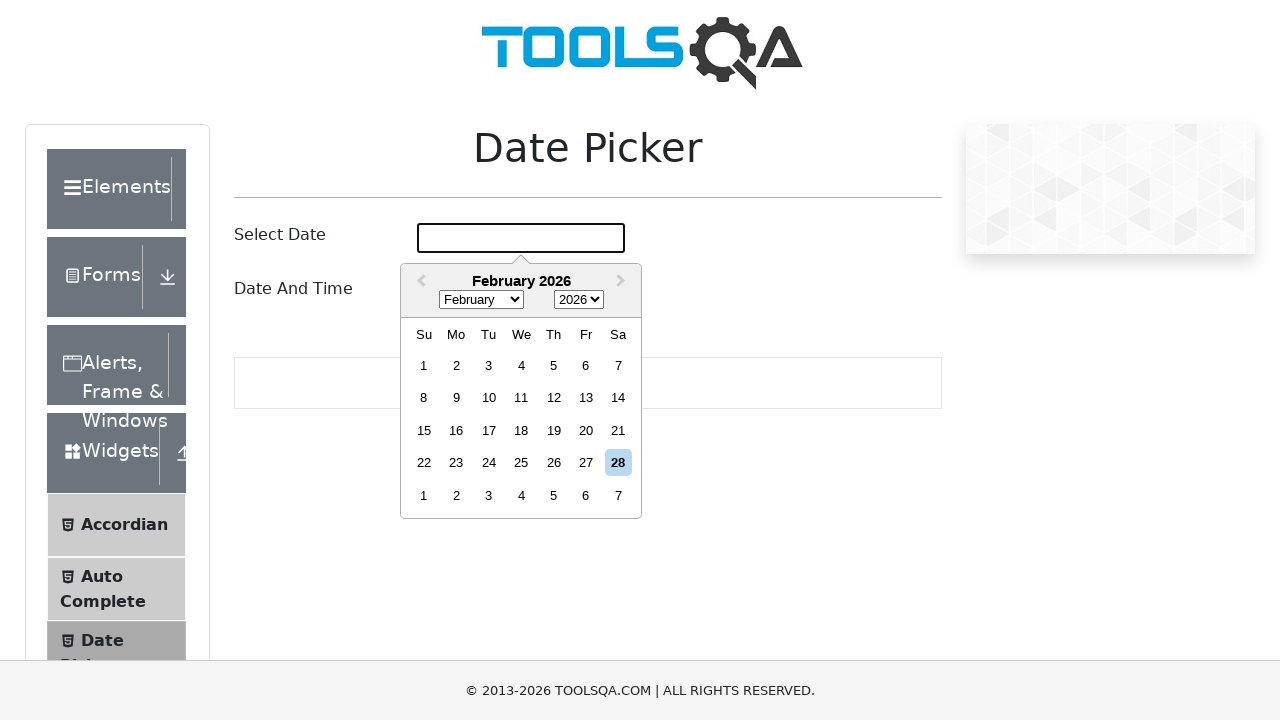

Filled date picker with '05/08/1993' on #datePickerMonthYearInput
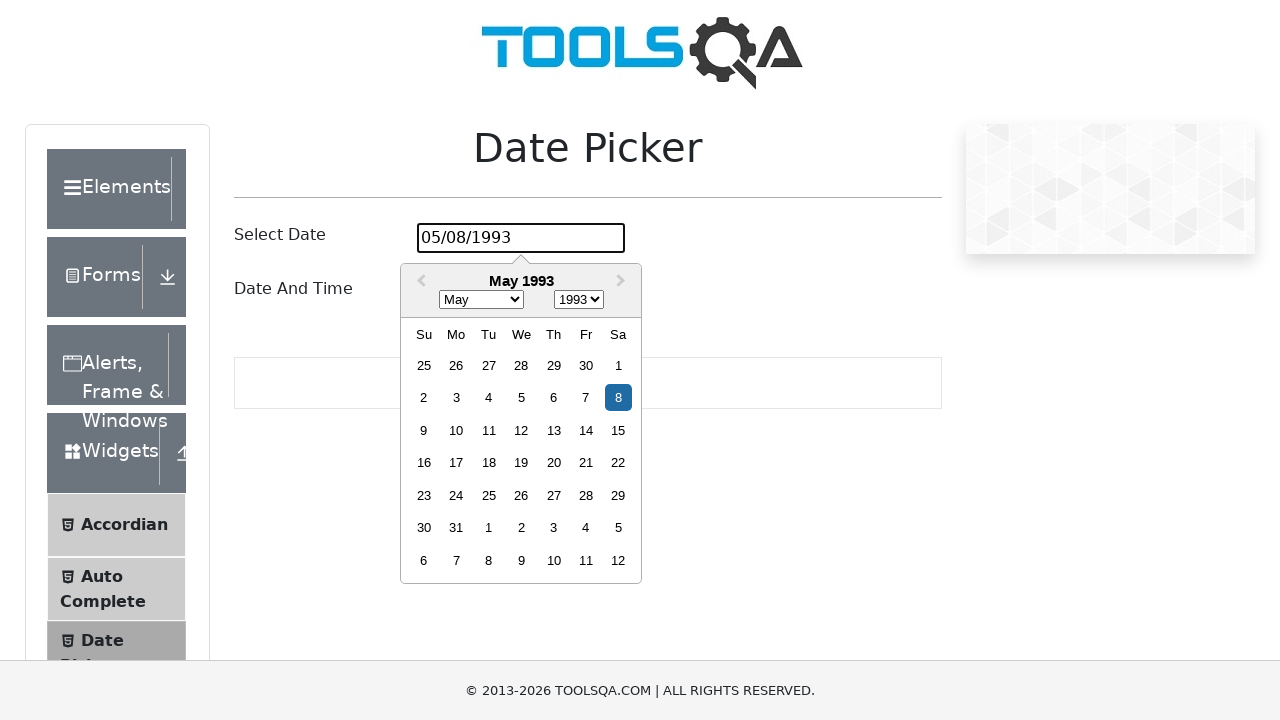

Pressed Enter to confirm the date selection on #datePickerMonthYearInput
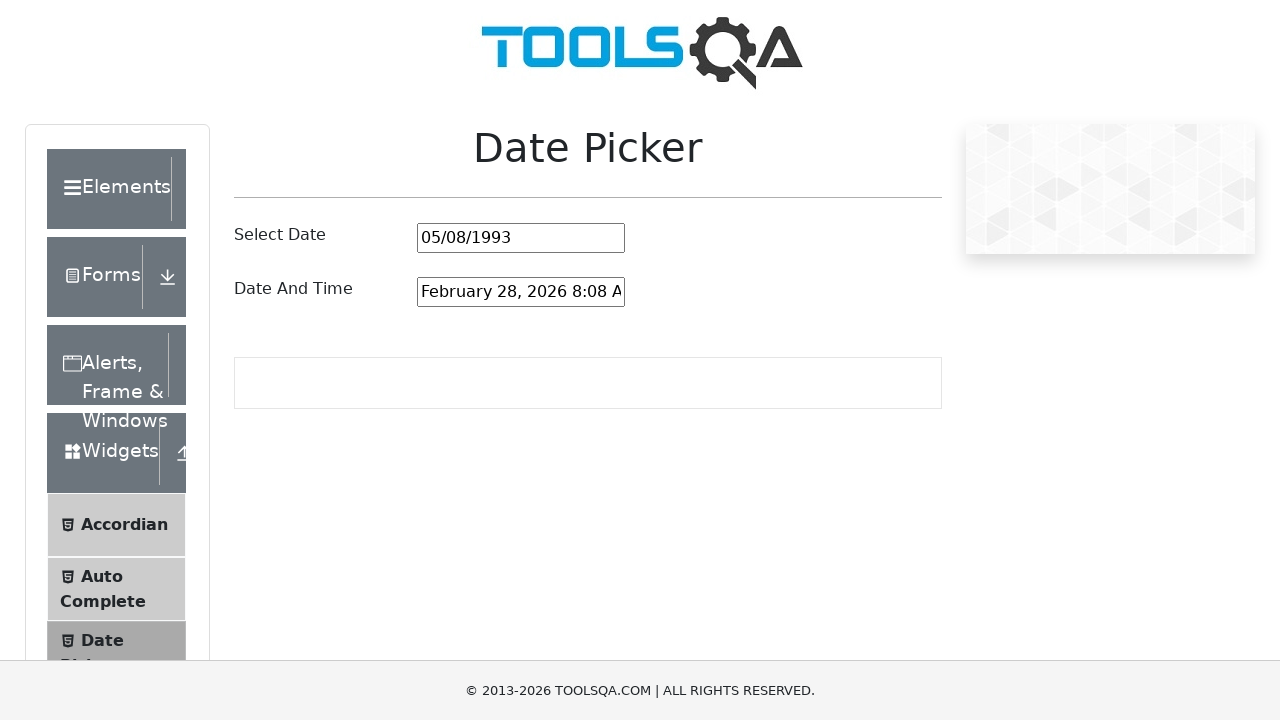

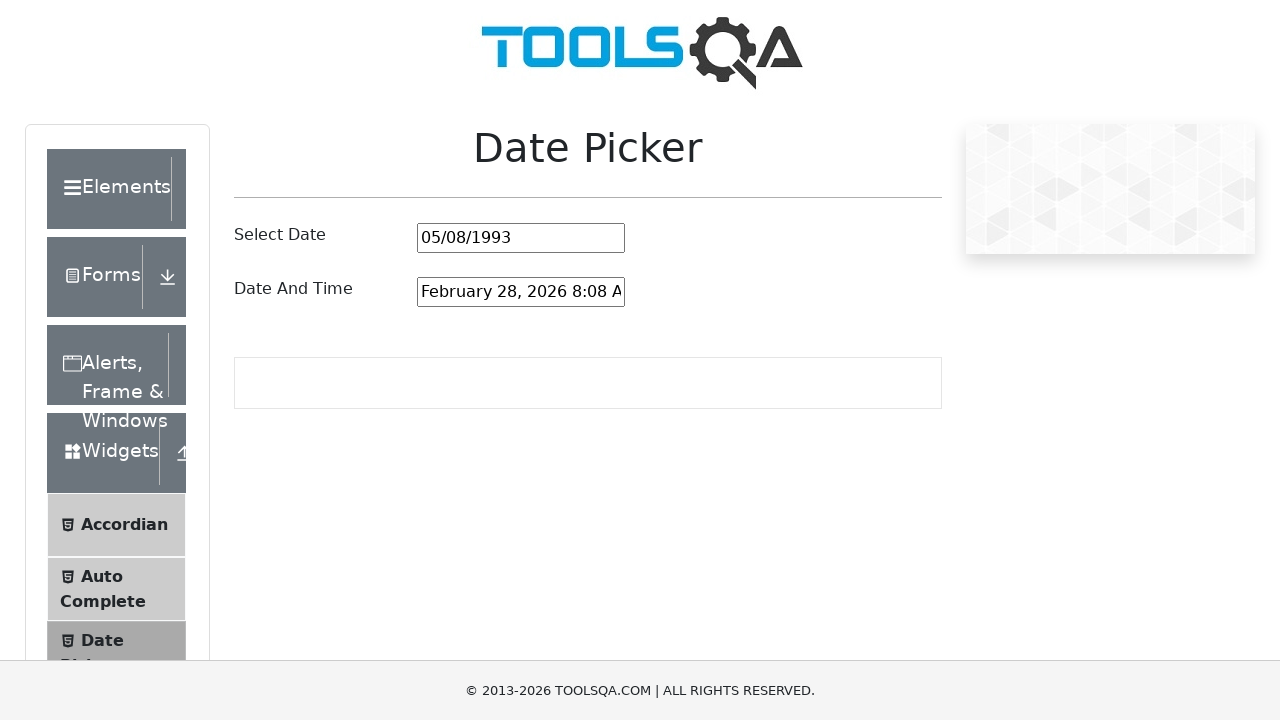